Tests the calorie calculator form by clearing and filling the age field with a value, then selecting a radio button option (likely for gender selection).

Starting URL: https://www.calculator.net/calorie-calculator.html

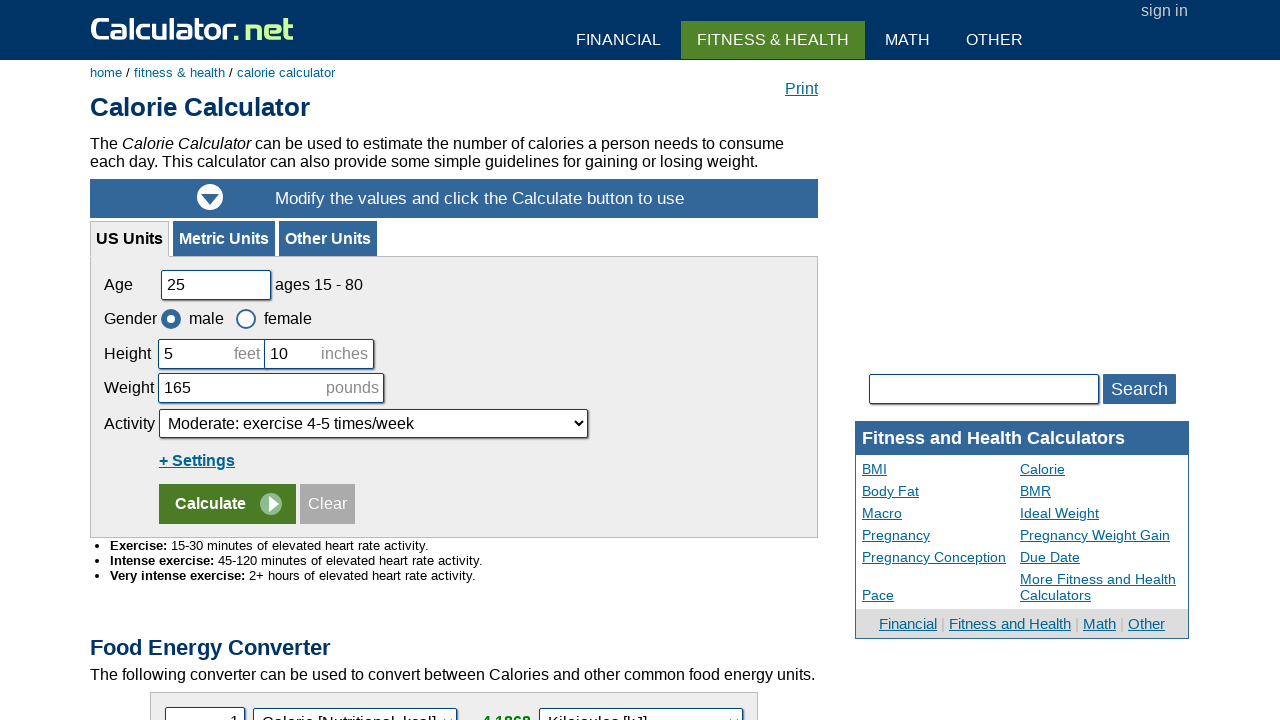

Cleared the age field on input[name='cage']
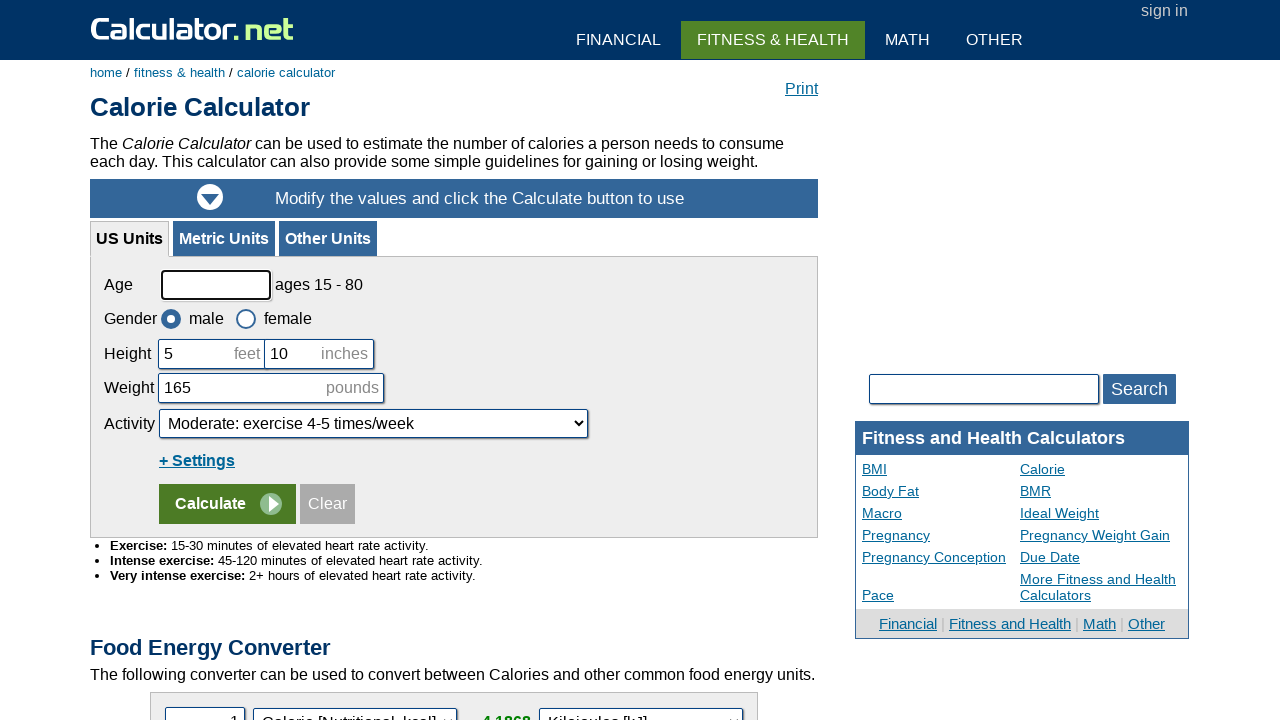

Filled age field with value 45 on input[name='cage']
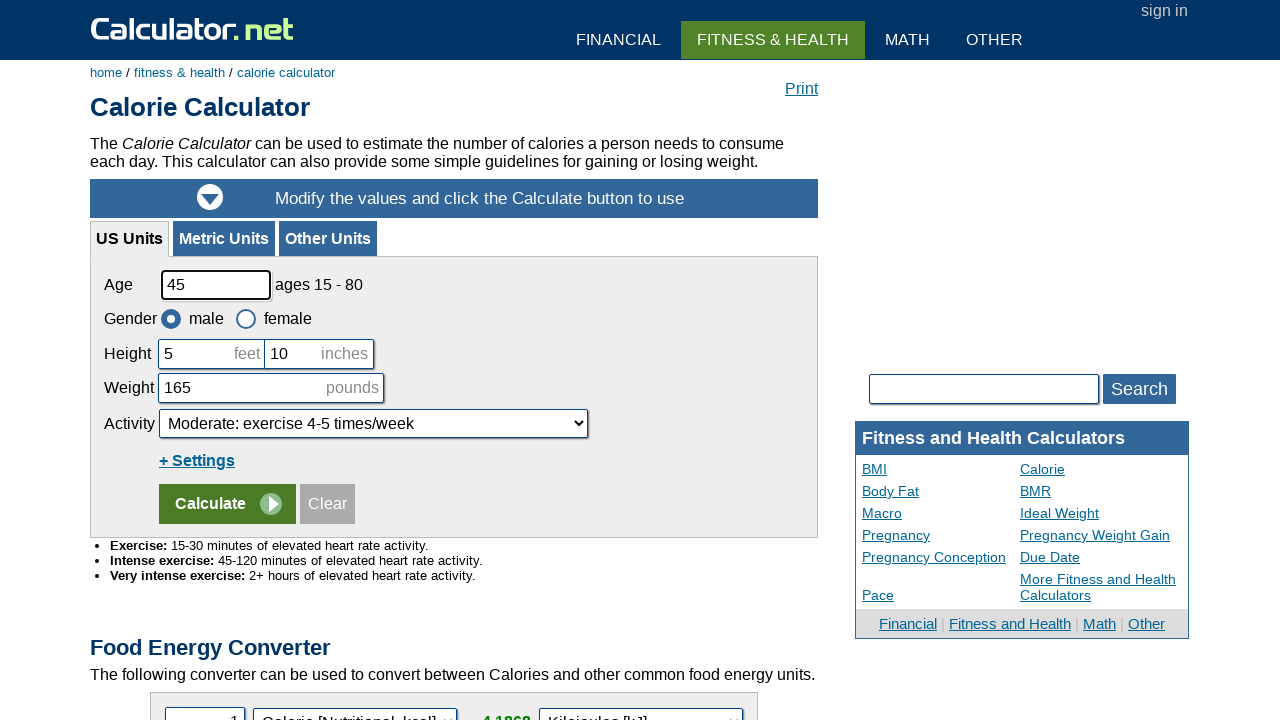

Located all radio button elements
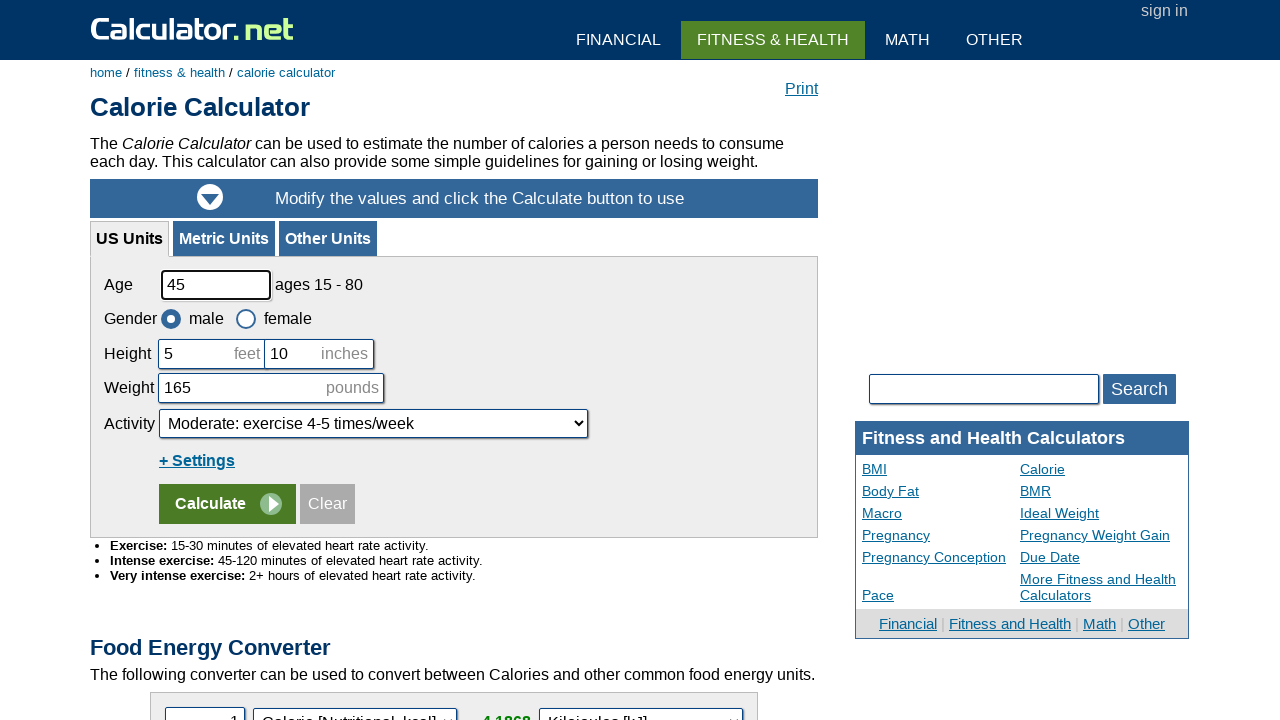

Clicked the second radio button to select female gender option at (246, 319) on .rbmark >> nth=1
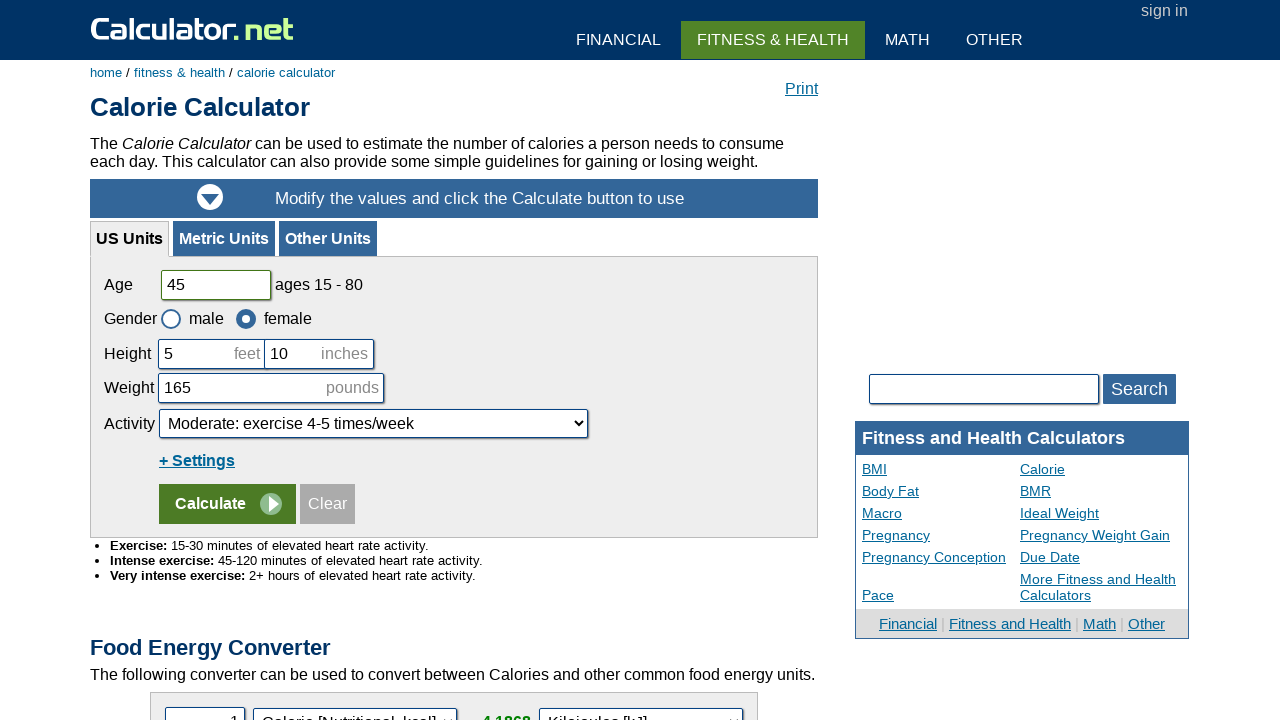

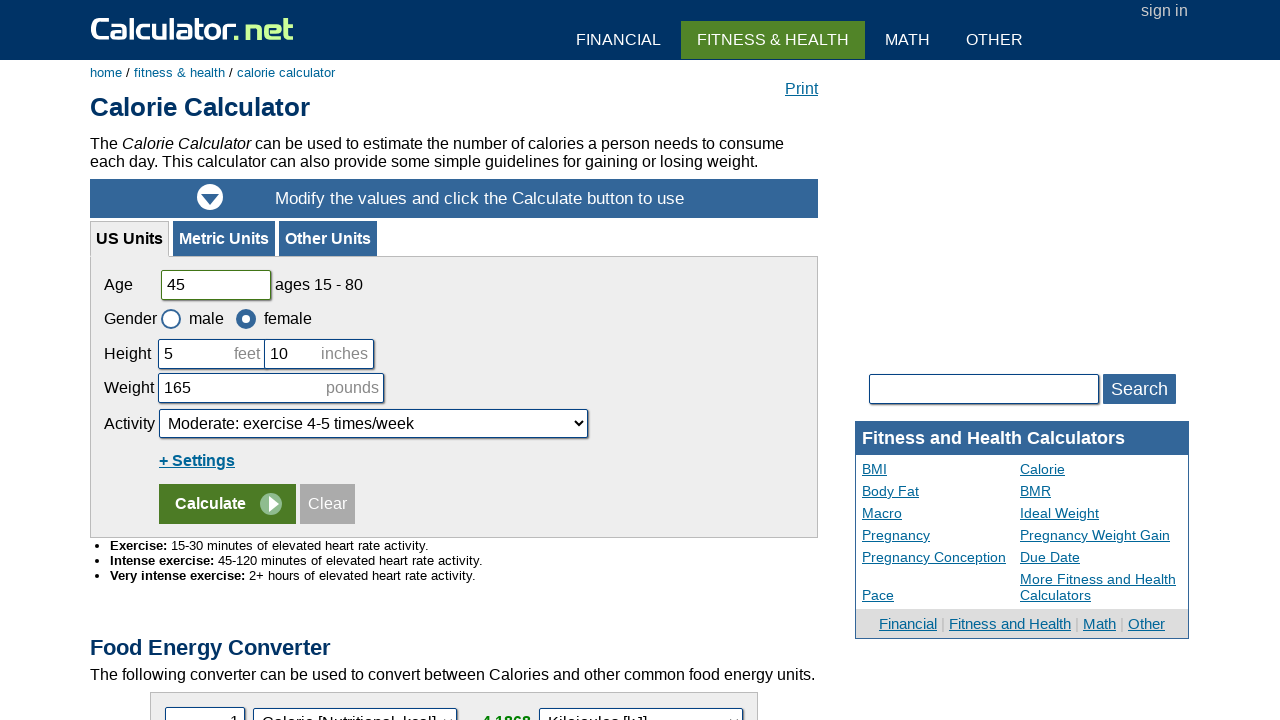